Tests product search functionality by searching for valid and invalid product names and verifying search results

Starting URL: https://crio-qkart-frontend-qa.vercel.app/

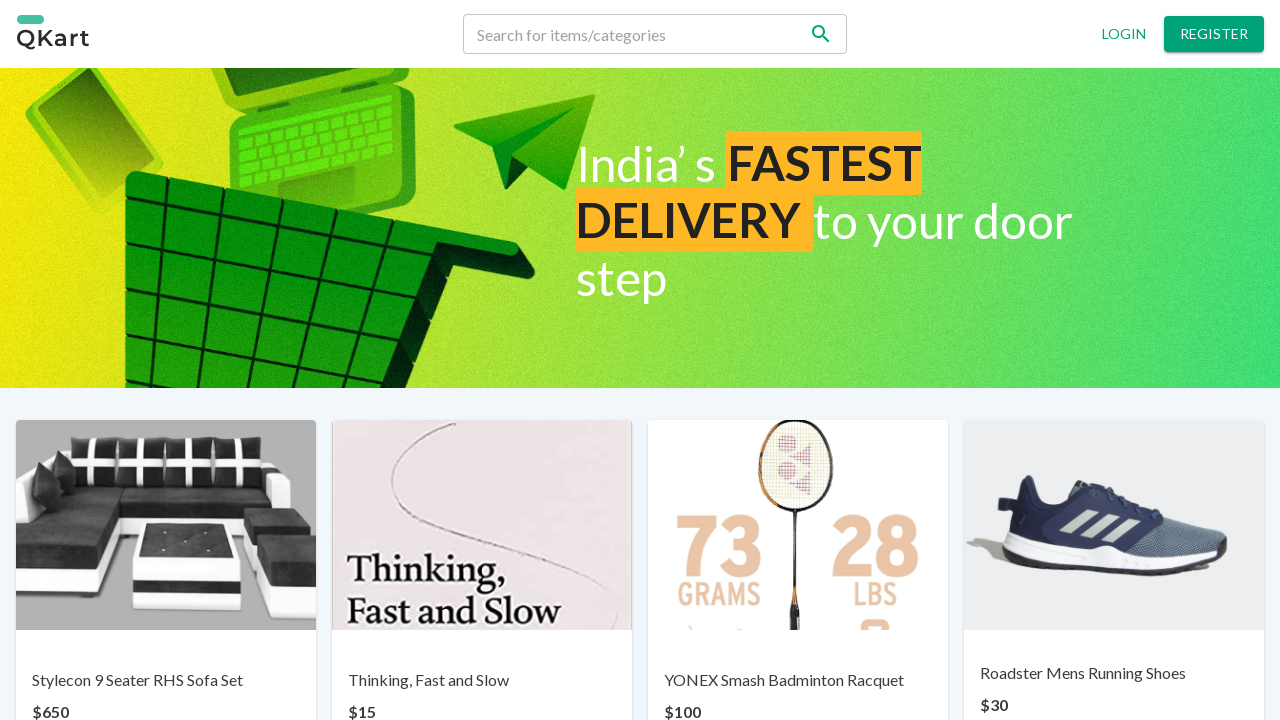

Filled search field with valid product name 'YONEX' on input[name='search']
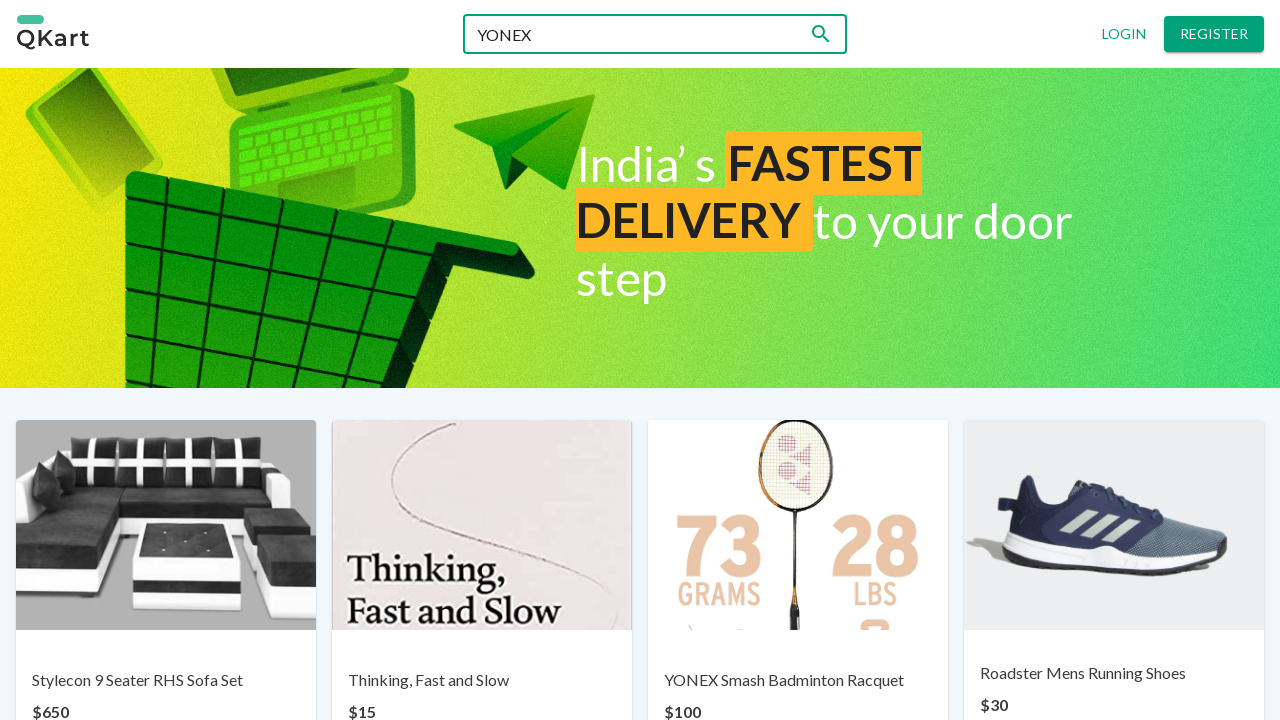

Pressed Enter to search for YONEX on input[name='search']
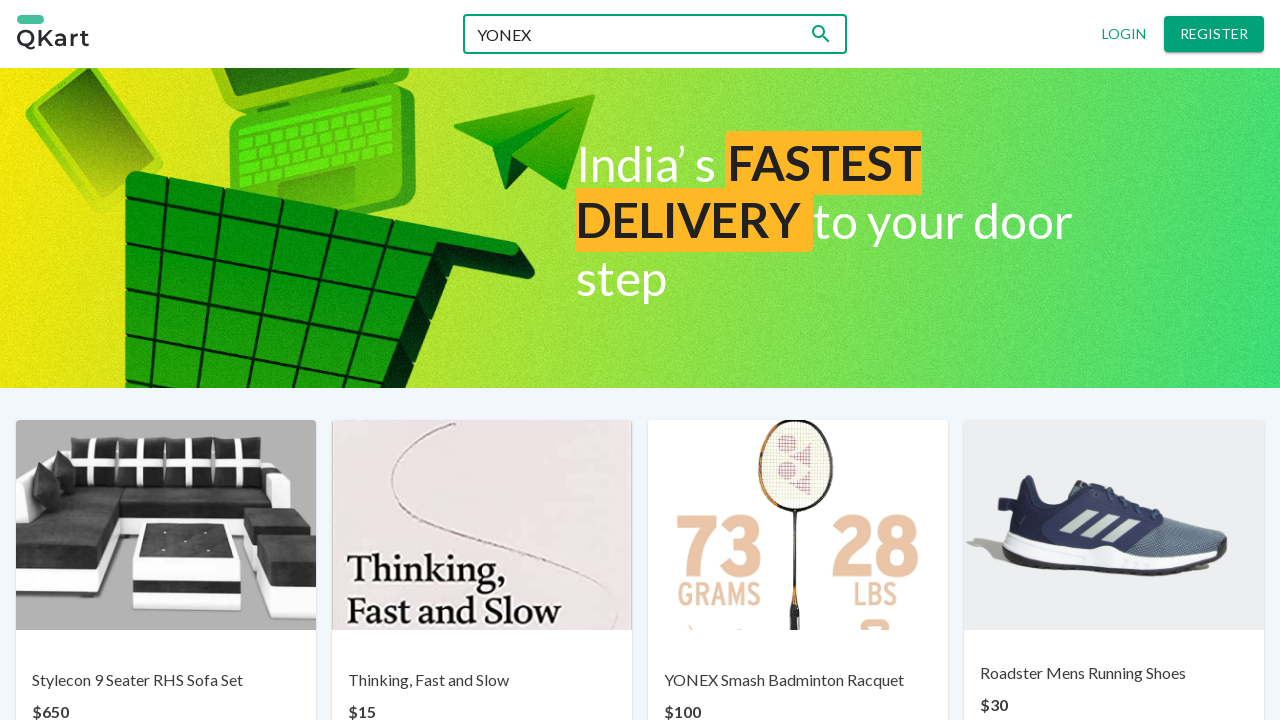

Search results loaded for YONEX product
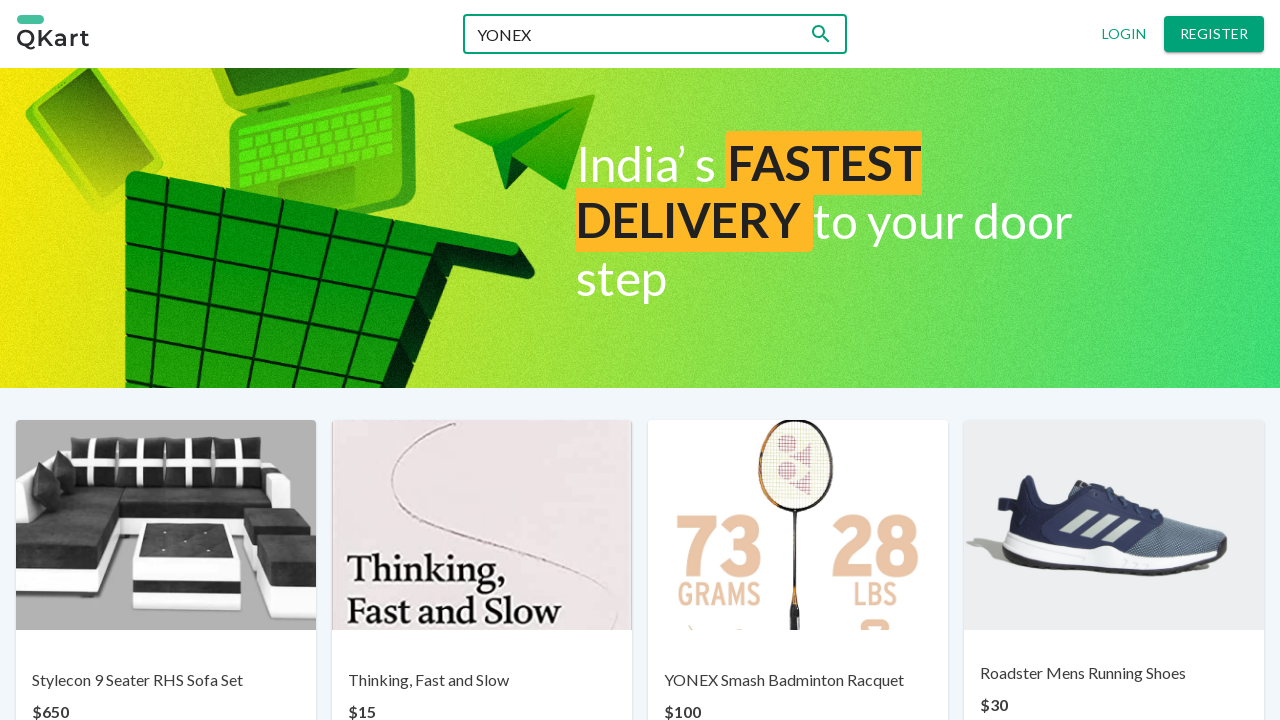

Filled search field with invalid product name 'Gesundheit' on input[name='search']
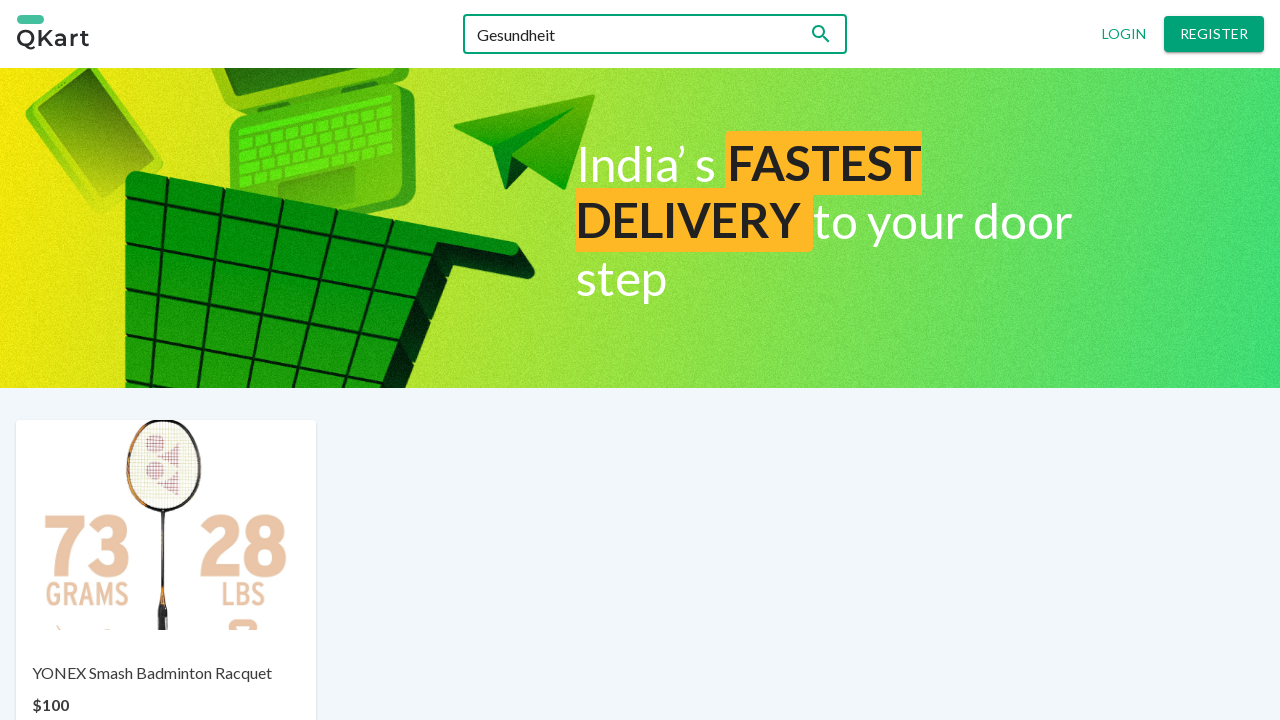

Pressed Enter to search for Gesundheit on input[name='search']
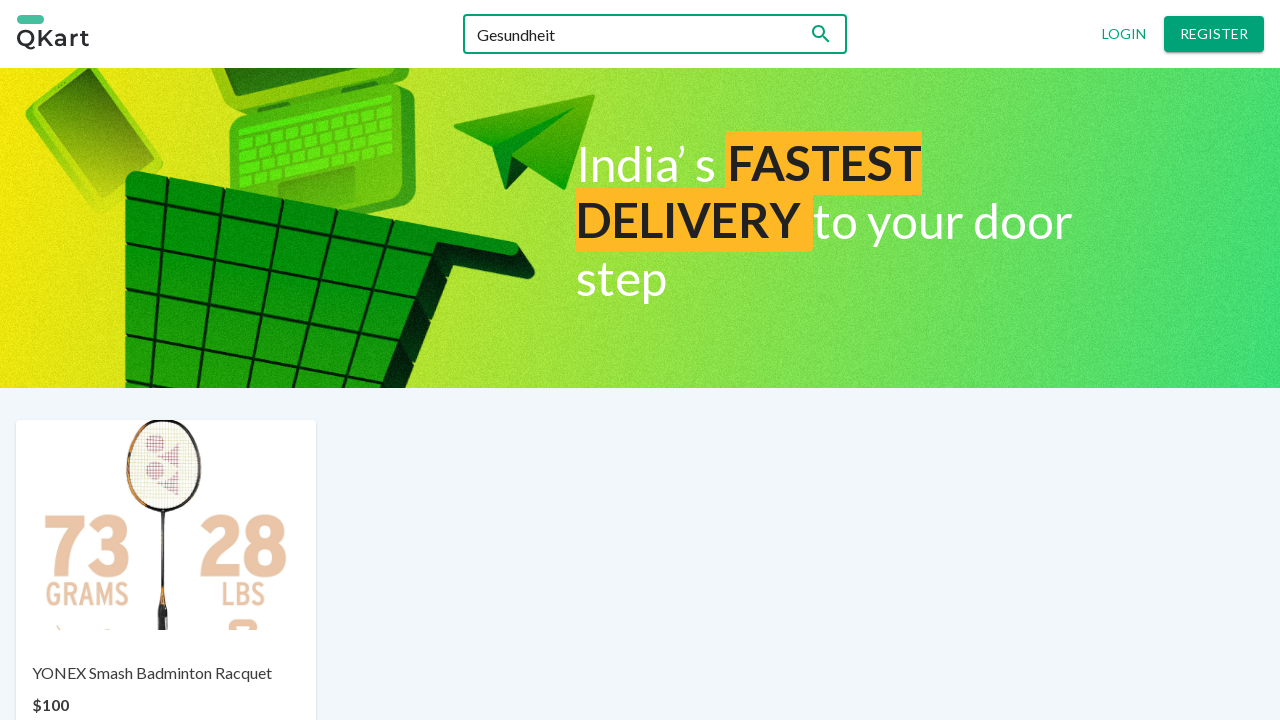

Verified 'No products found' message displayed for invalid product search
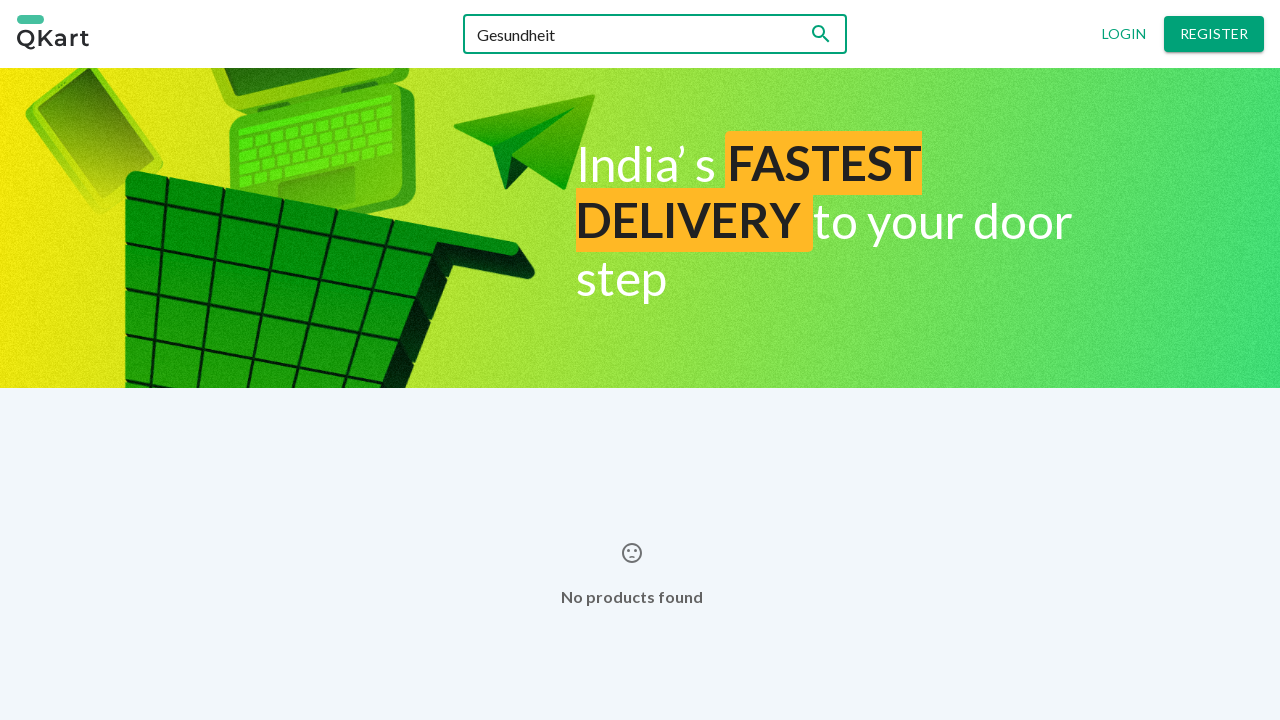

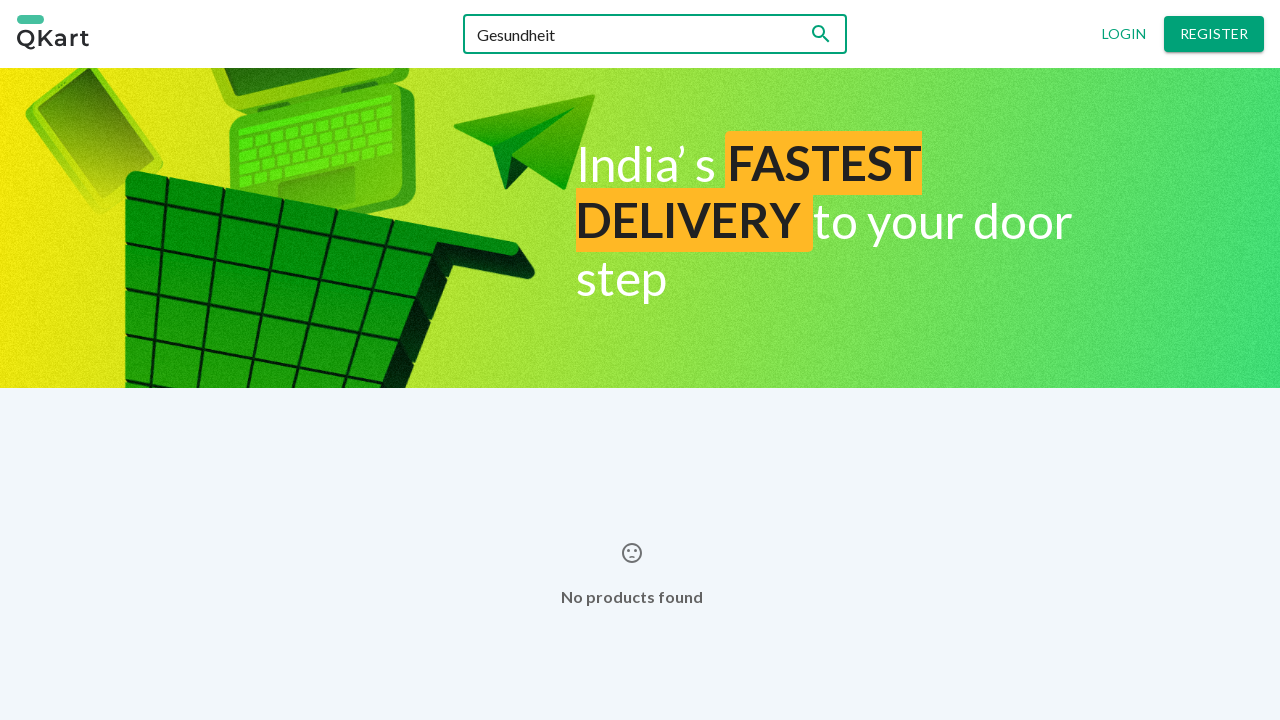